Tests dropdown selection functionality by selecting "Java" from a course dropdown menu on an HTML practice page

Starting URL: https://www.hyrtutorials.com/p/html-dropdown-elements-practice.html

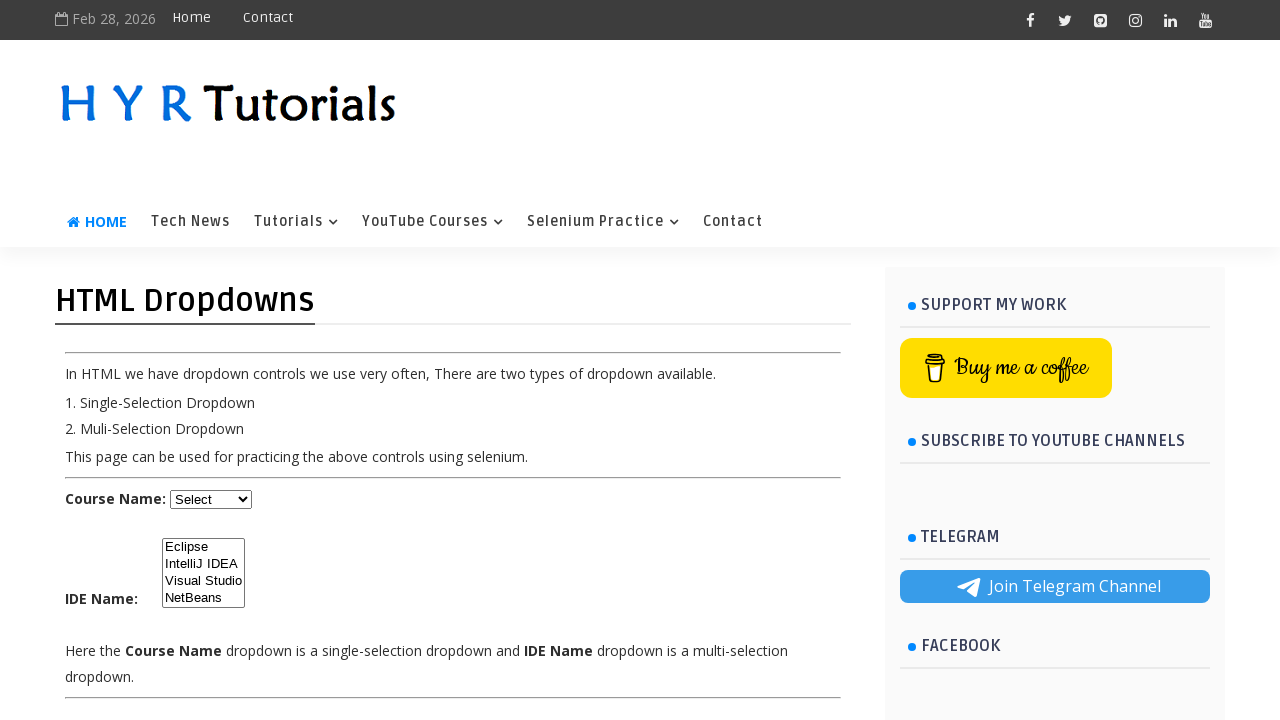

Navigated to HTML dropdown practice page
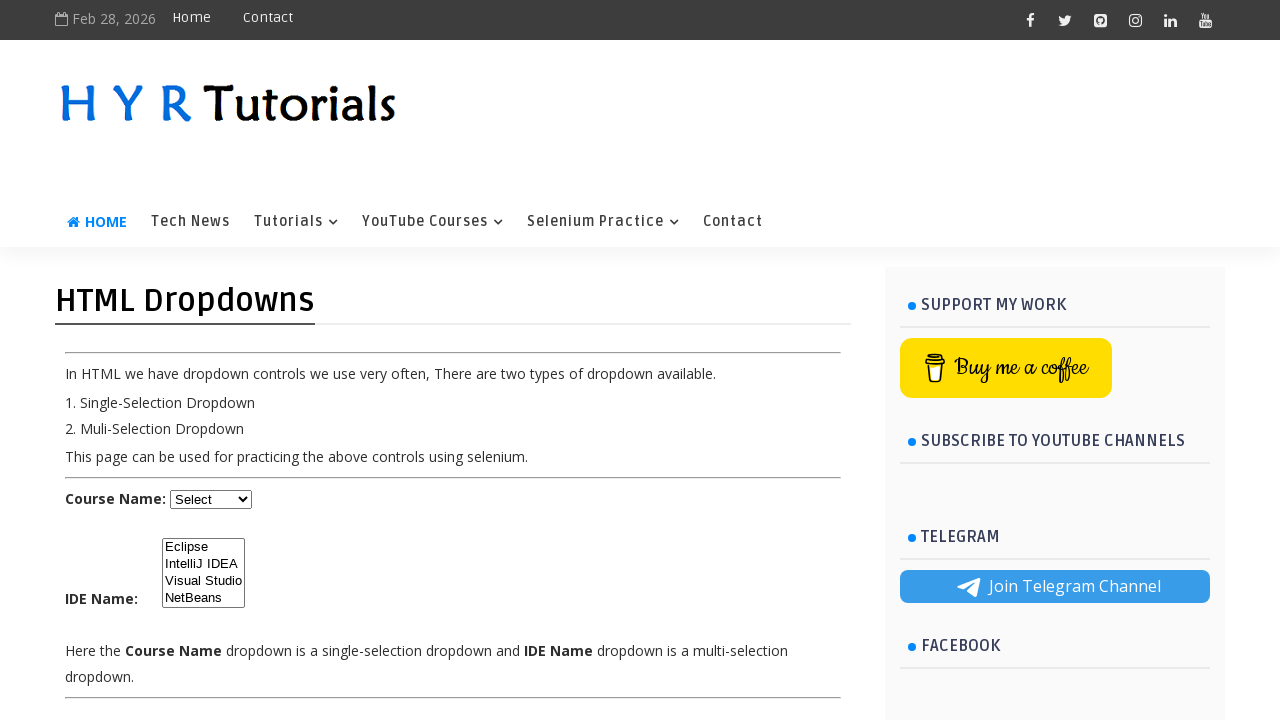

Selected 'Java' from the course dropdown menu on select#course
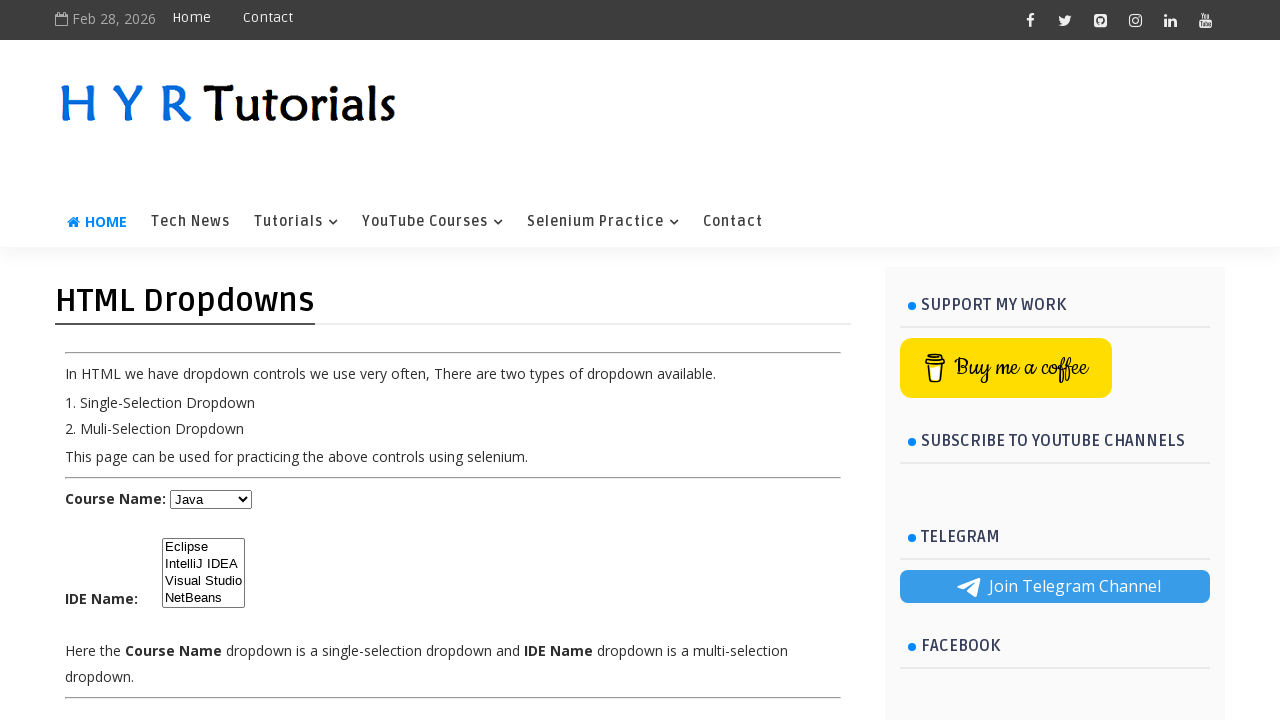

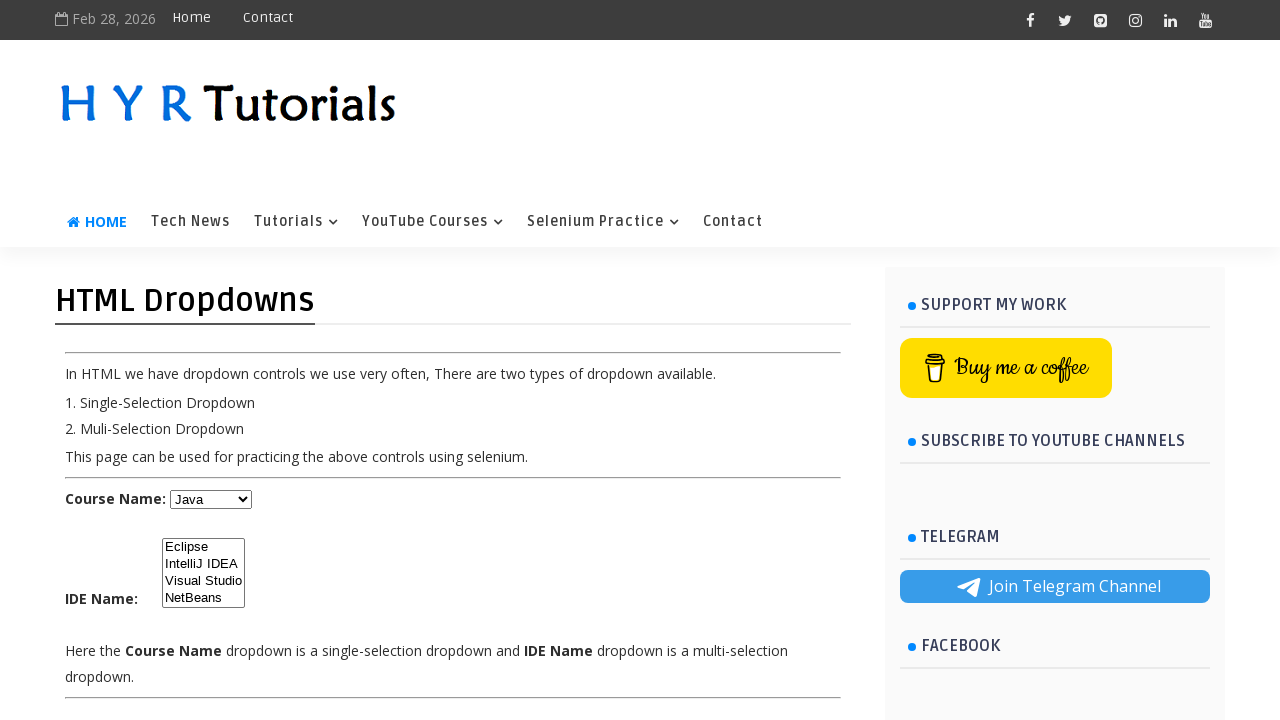